Fills out the email field in a contact form

Starting URL: https://practice.expandtesting.com/contact

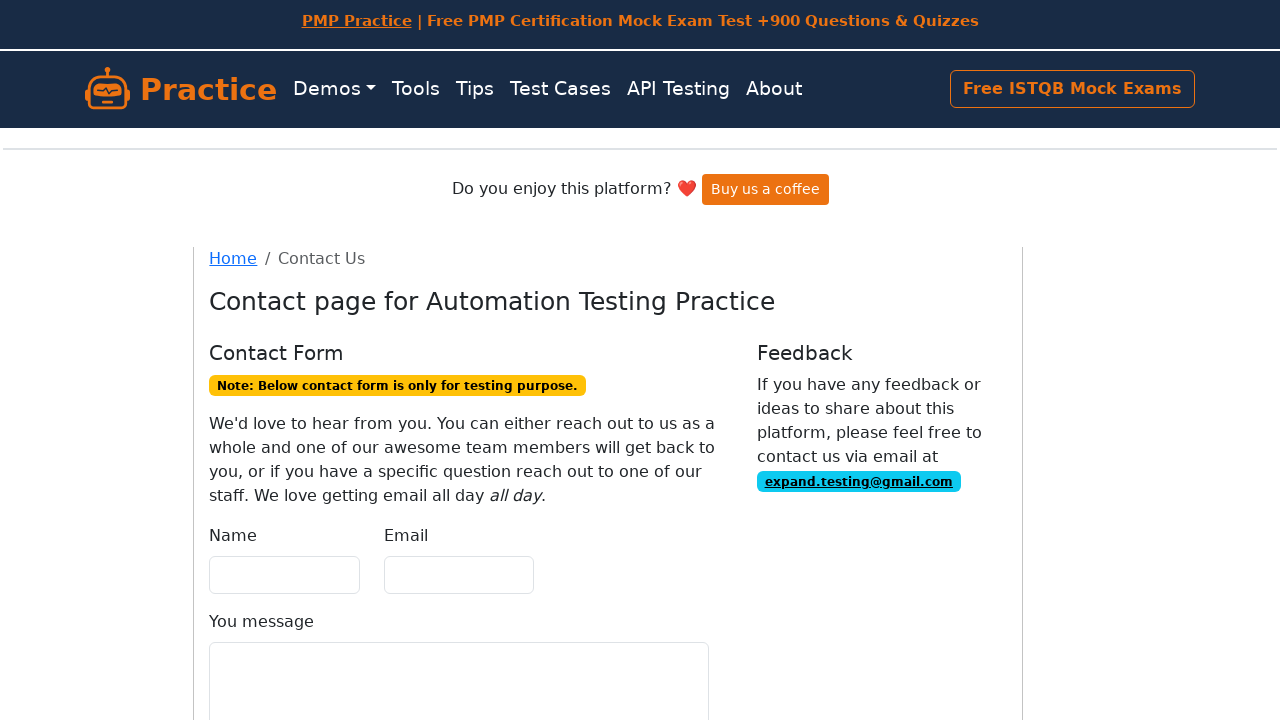

Navigated to contact form page
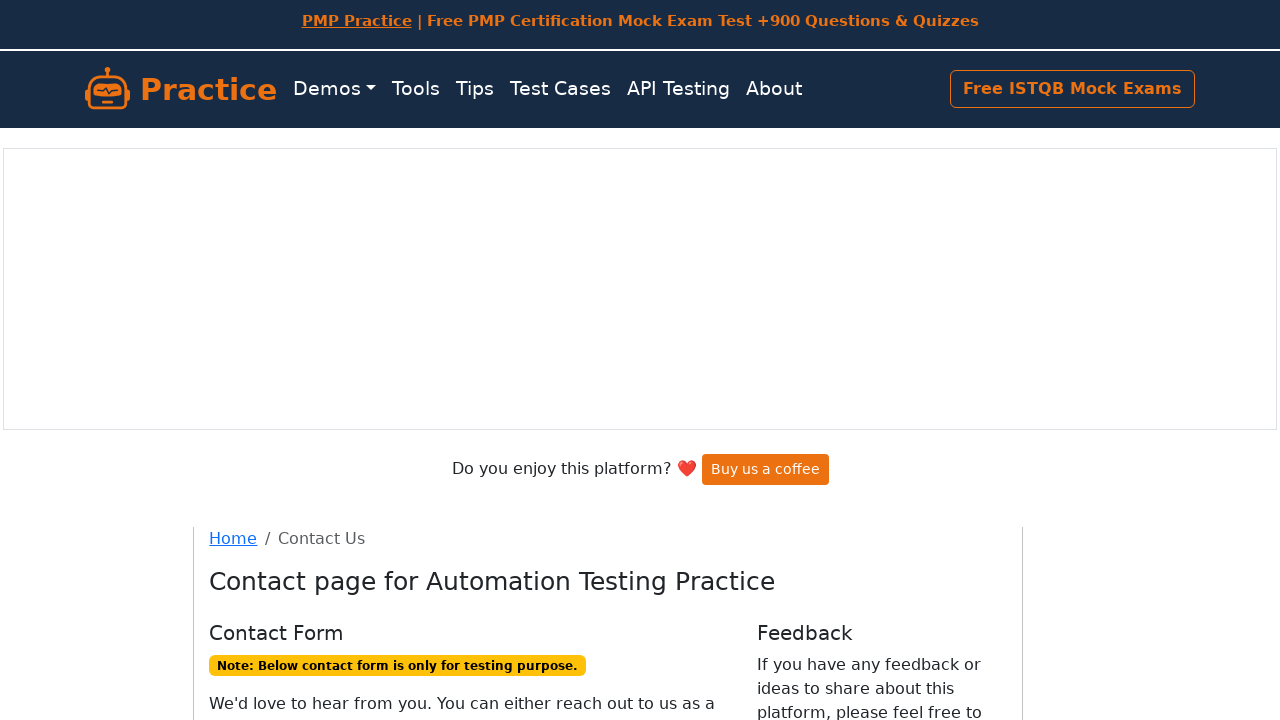

Filled email field with 'name1@gmail.com' on xpath=(//input[@type='text'])[2]
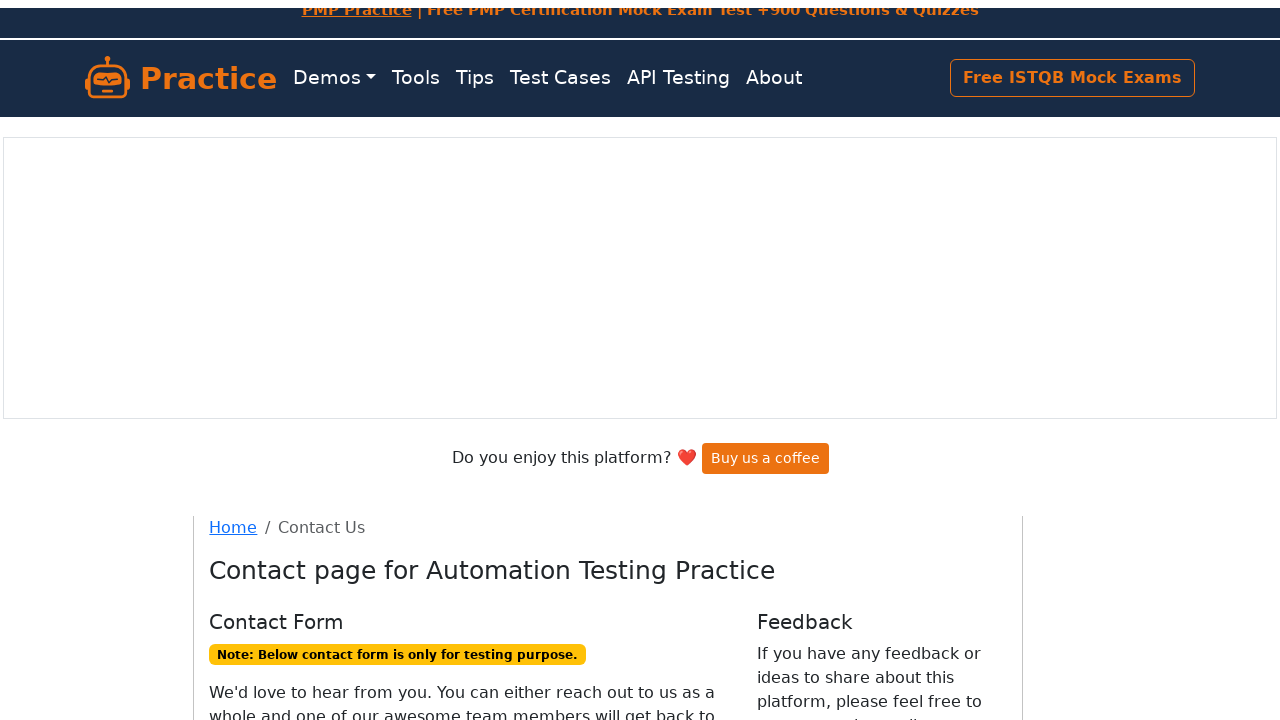

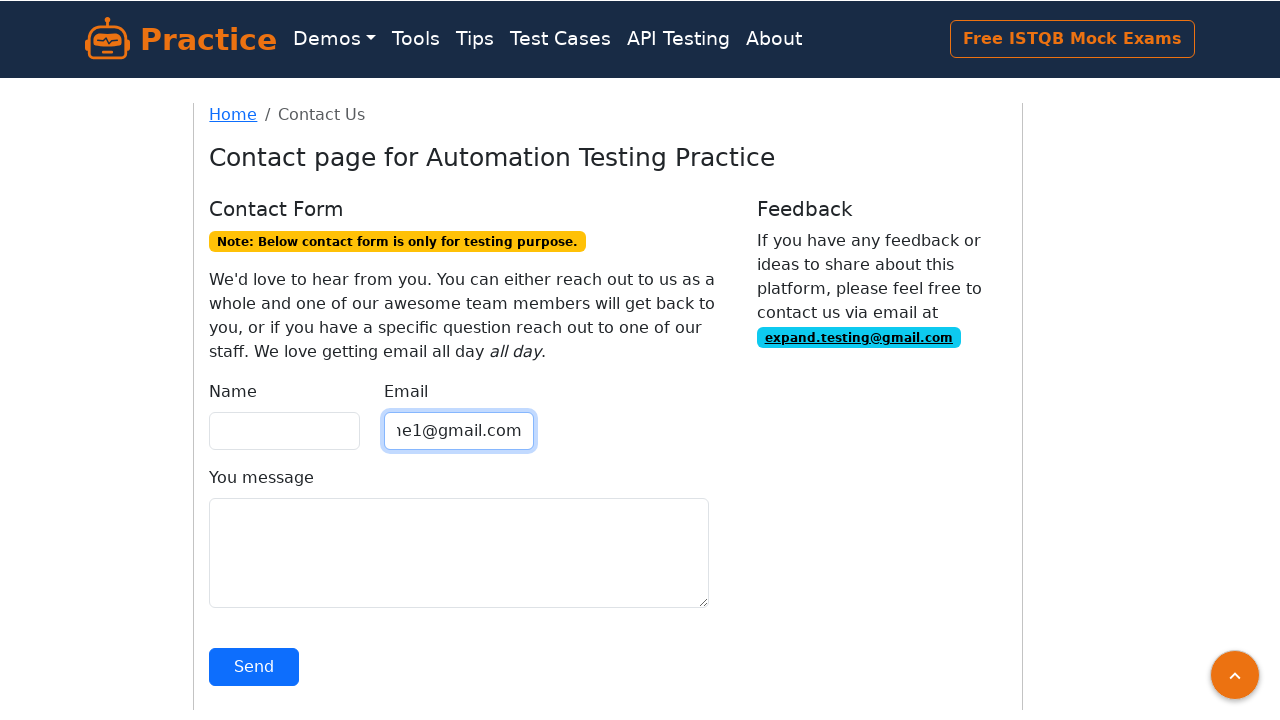